Navigates to DuckDuckGo and then to a Heroku application page, typically used as a keep-alive mechanism for Heroku apps.

Starting URL: https://duckduckgo.com

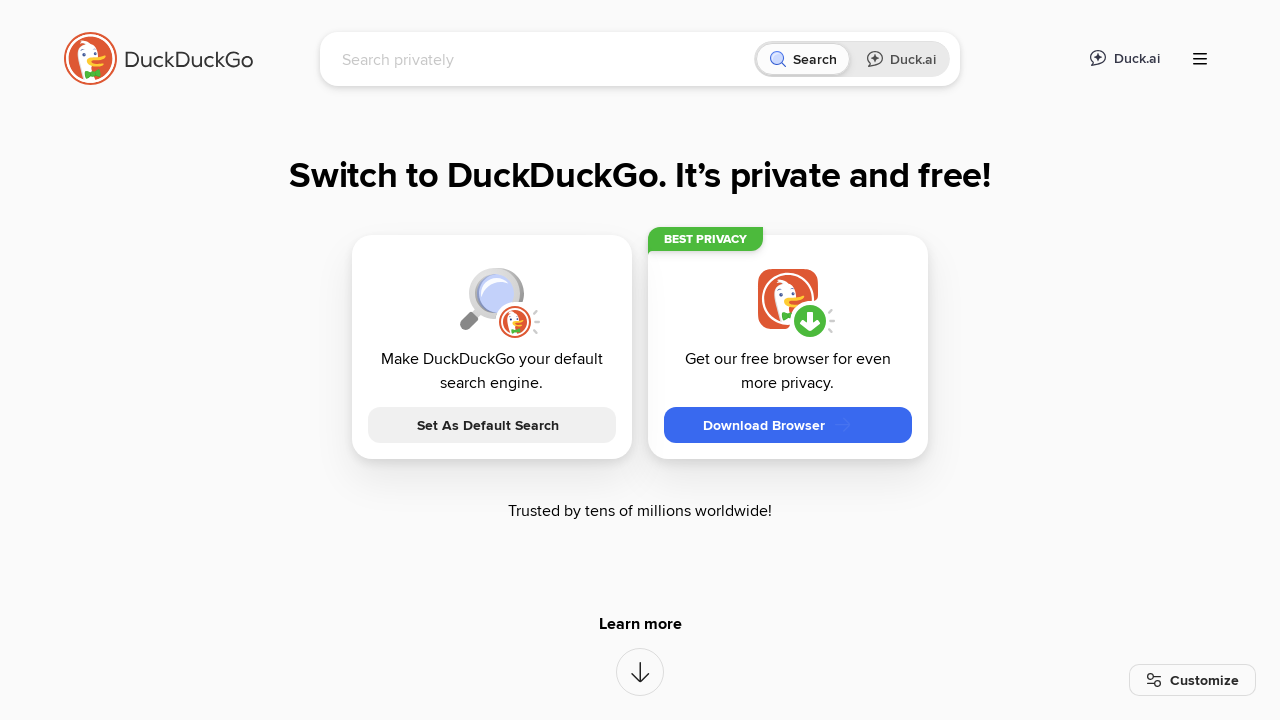

Waited for DuckDuckGo page to load (domcontentloaded)
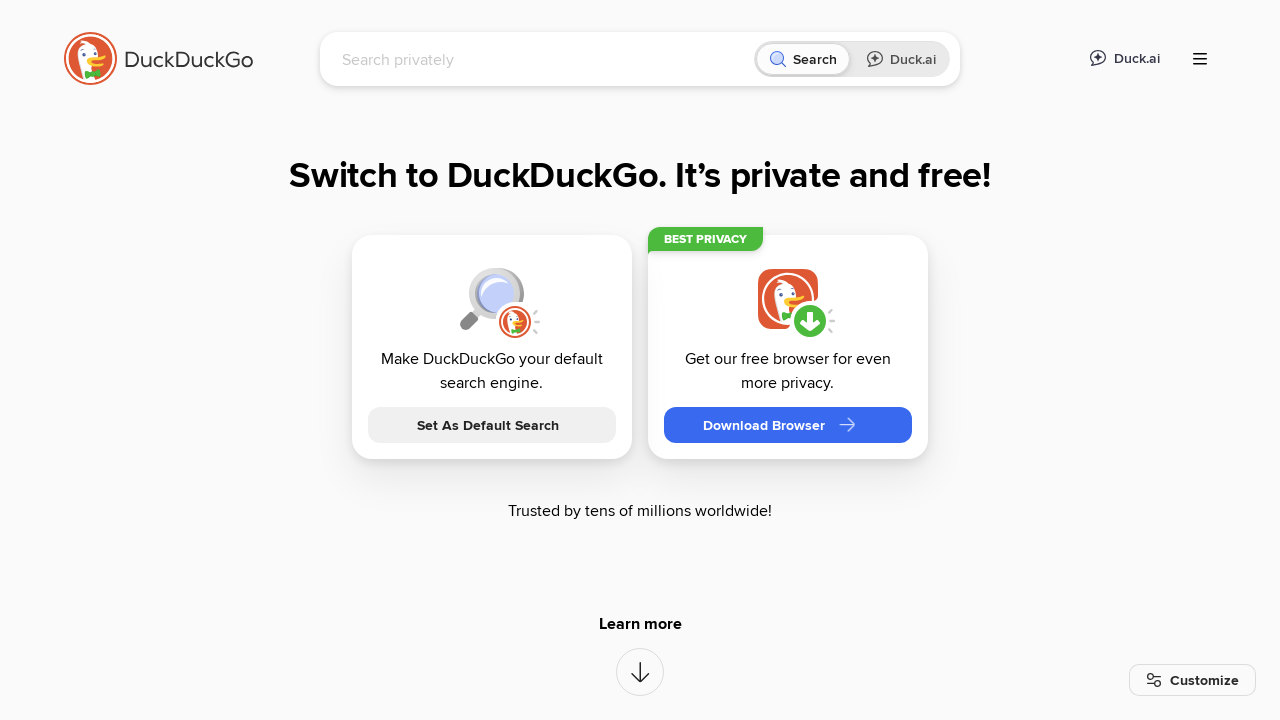

Navigated to Heroku application at didalens.herokuapp.com/goals/goalfull/
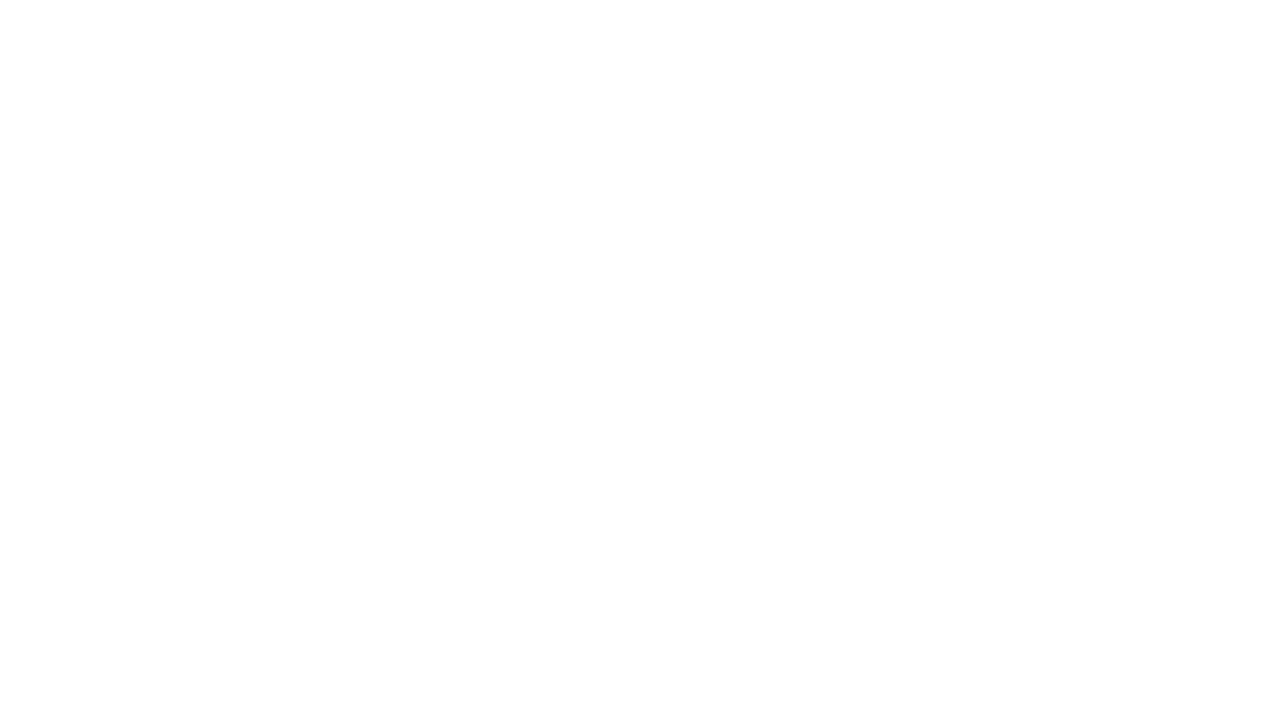

Waited for Heroku application page to load (domcontentloaded)
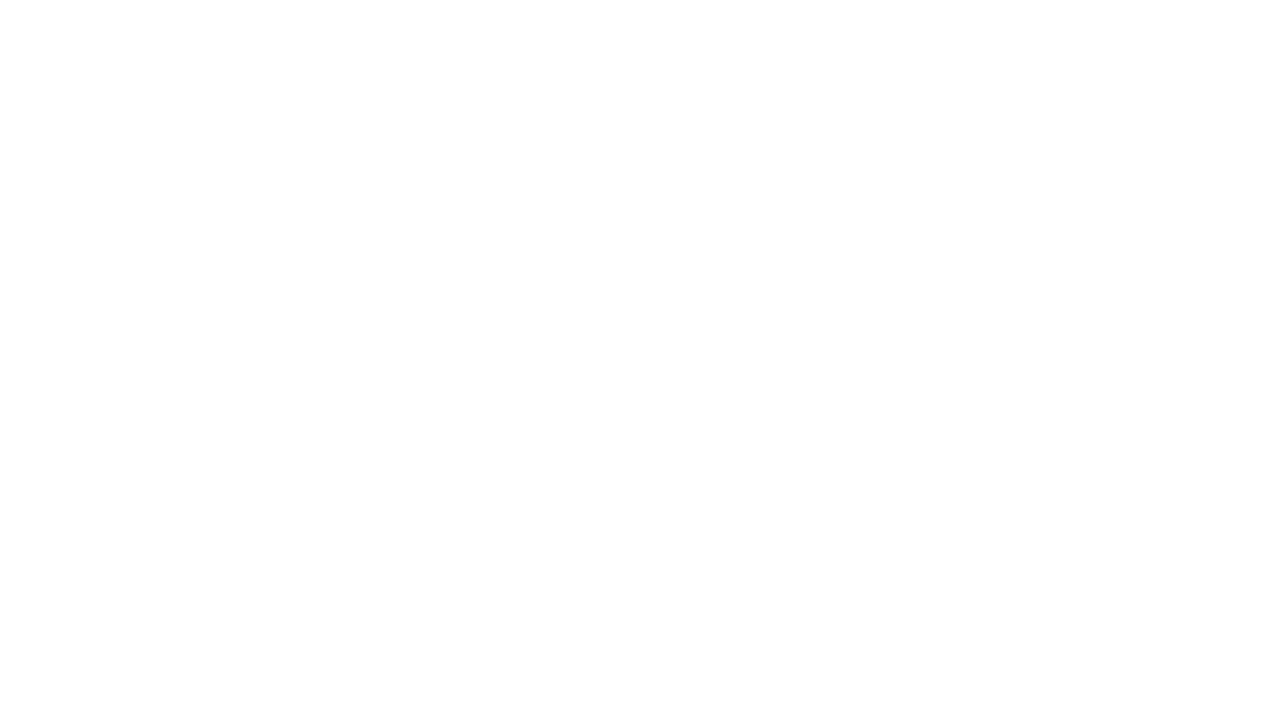

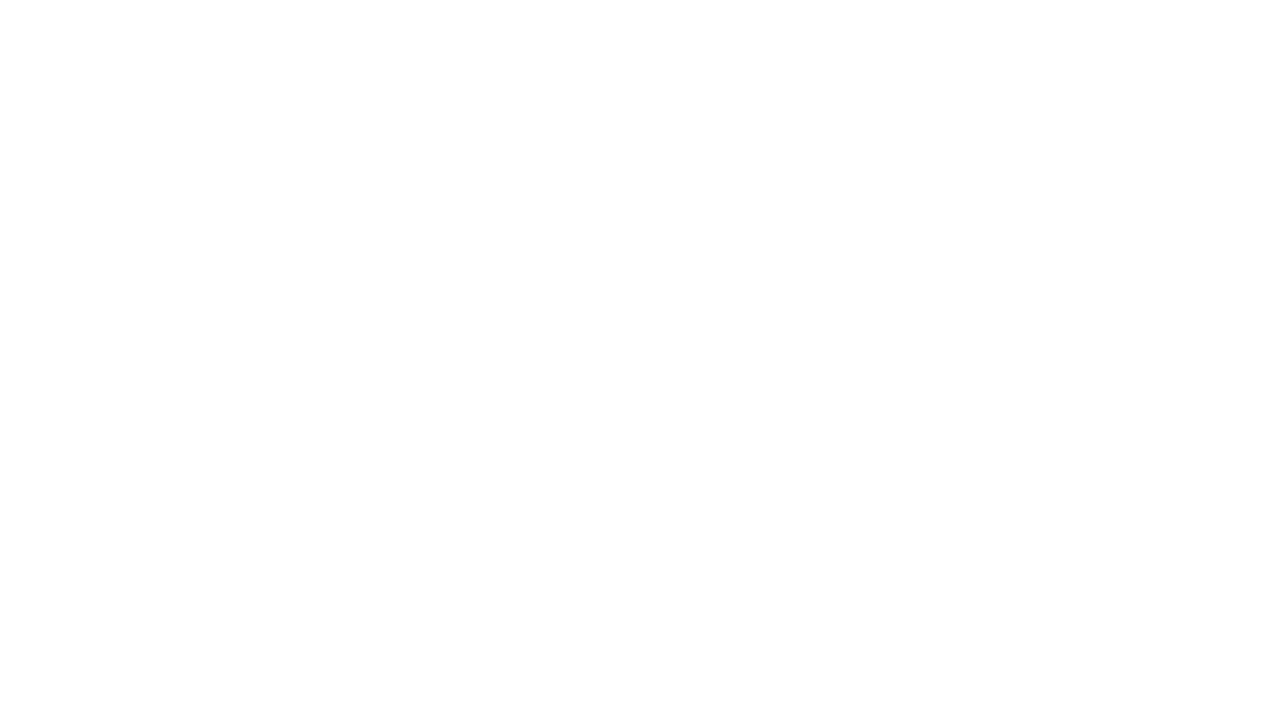